Verifies that the YouTube search box is enabled for user interaction

Starting URL: https://www.youtube.com

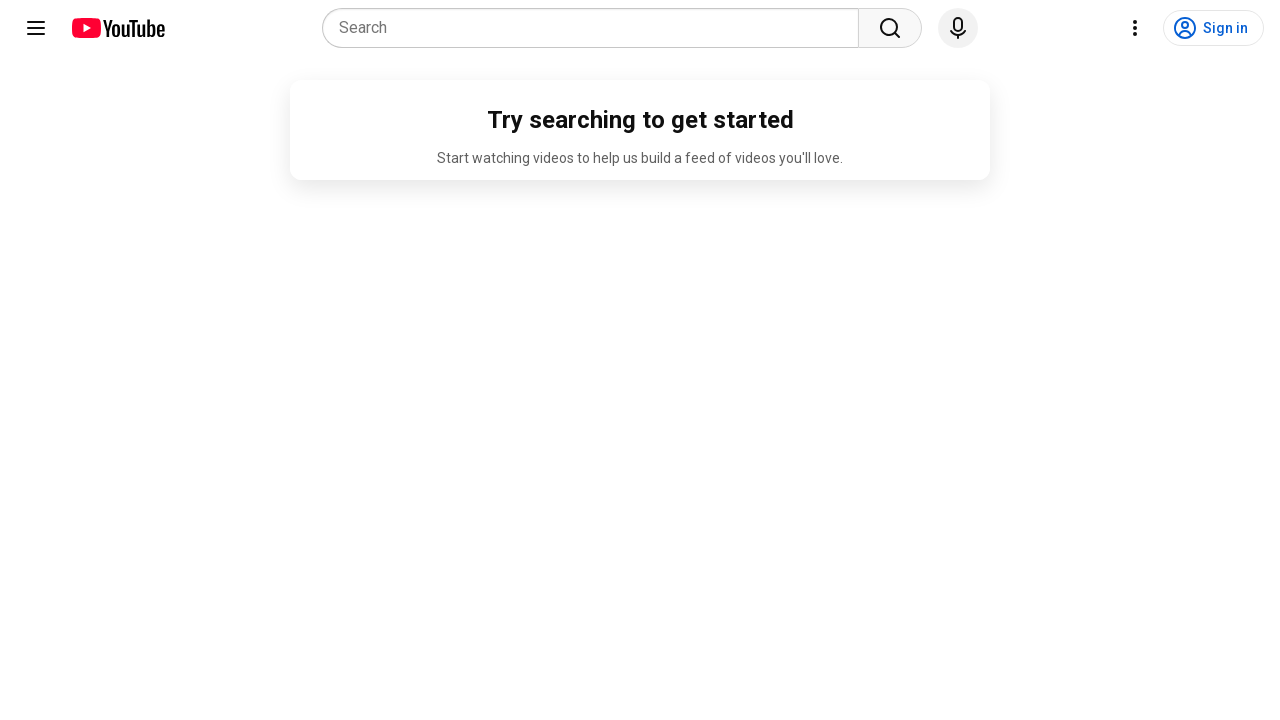

Navigated to YouTube homepage
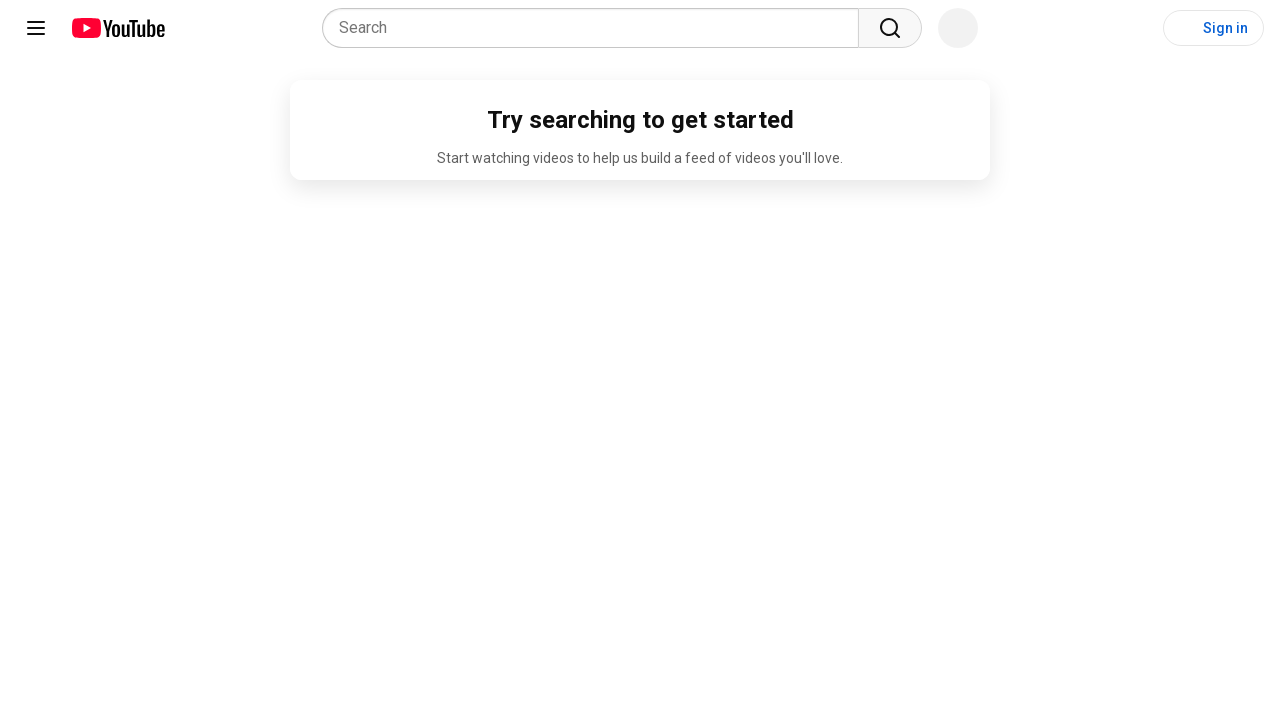

Located YouTube search box element
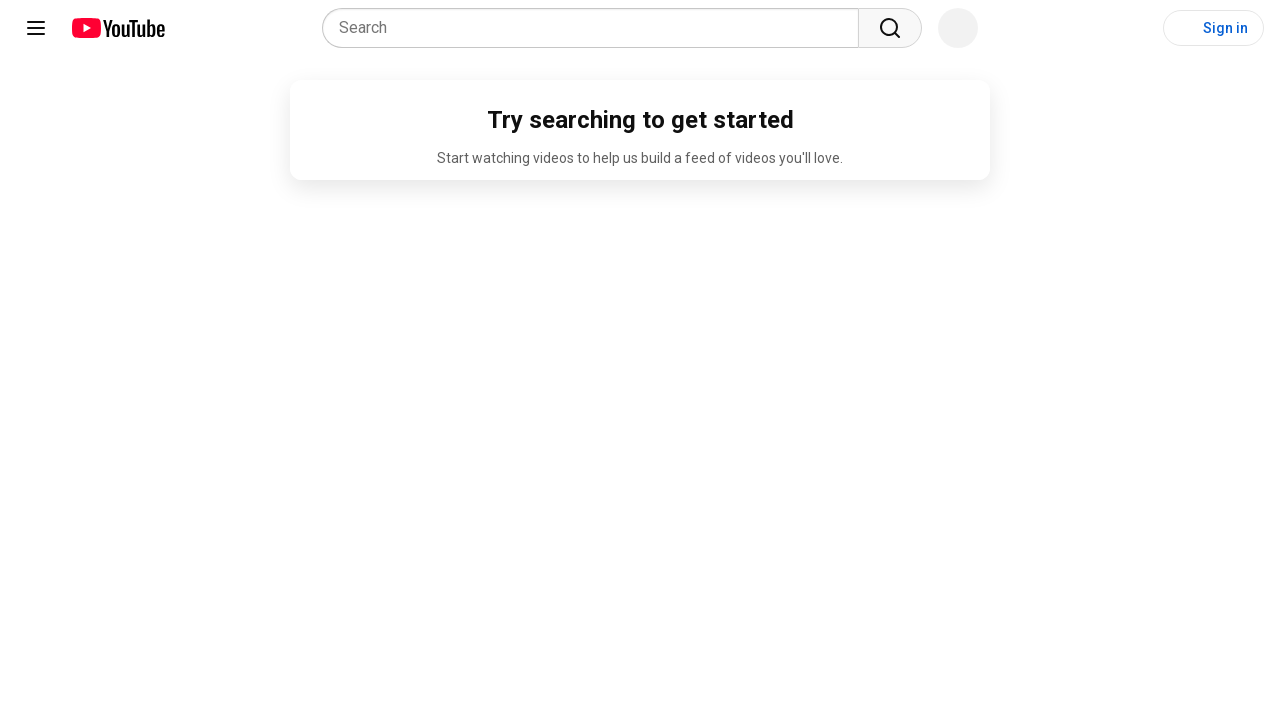

Verified that YouTube search box is enabled for user interaction
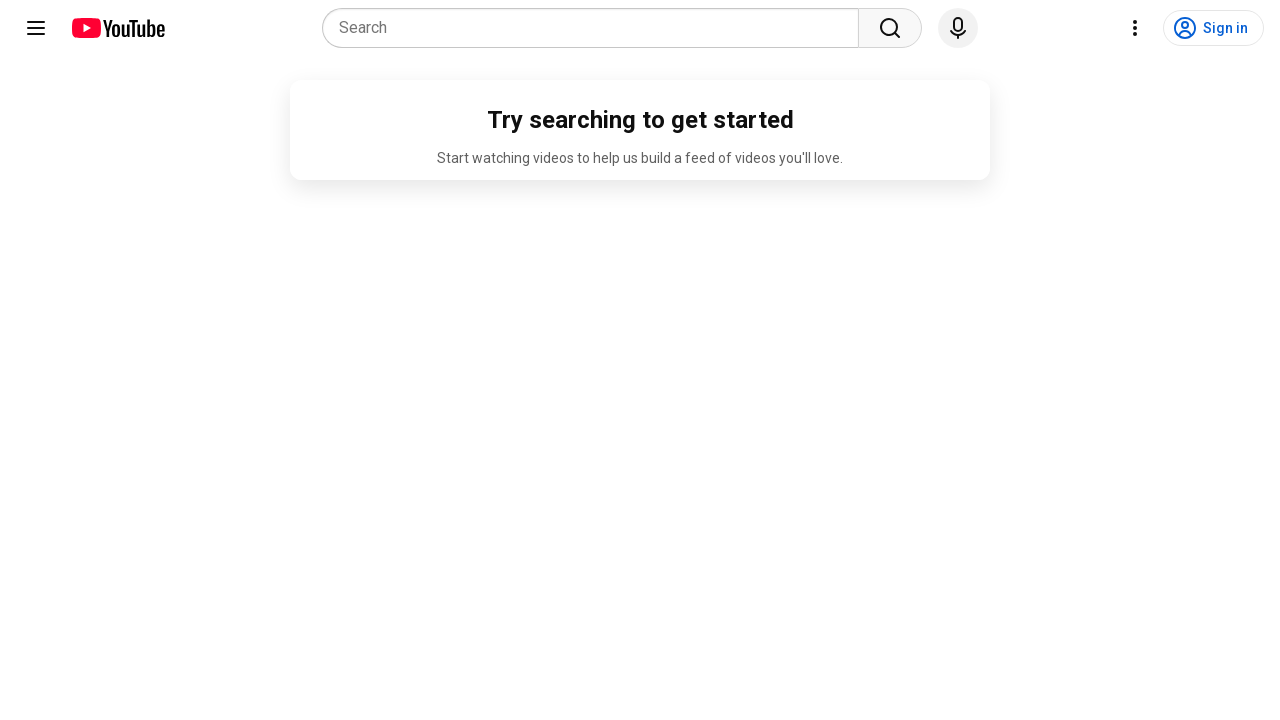

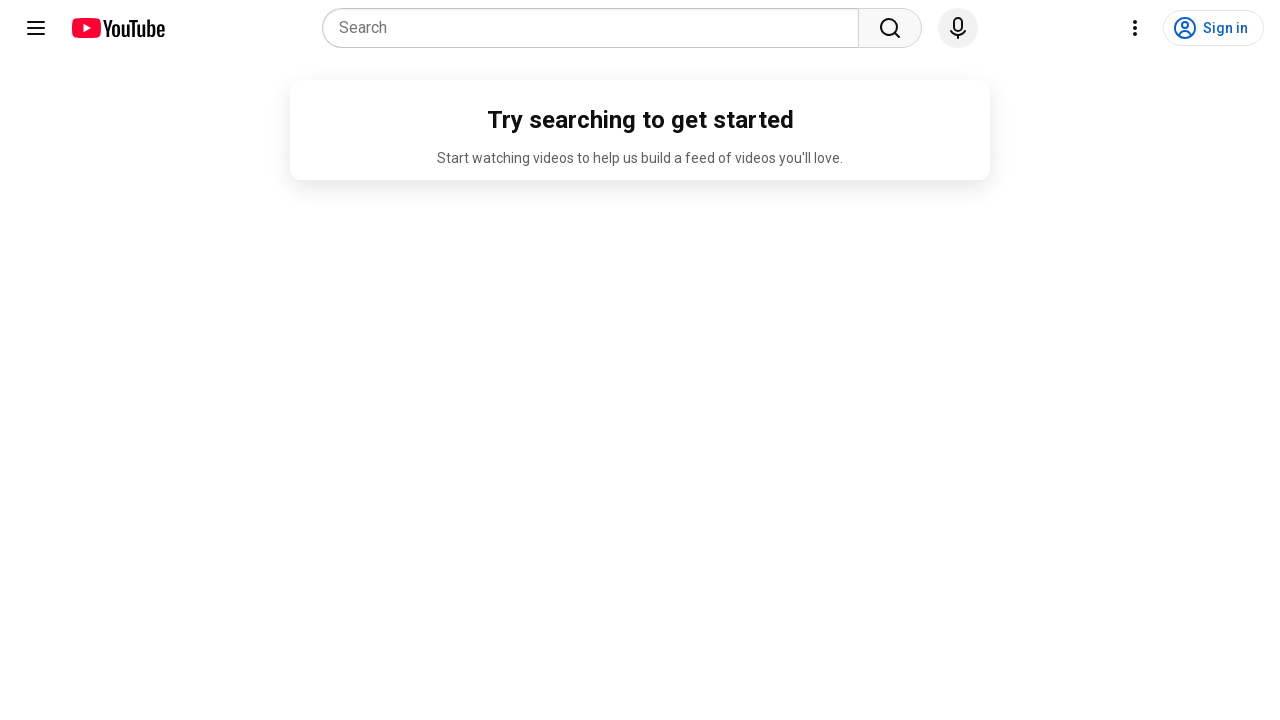